Tests the song lyrics page by navigating to the lyrics section and verifying all 100 paragraphs of the "99 Bottles of Beer" song are displayed correctly.

Starting URL: http://www.99-bottles-of-beer.net/

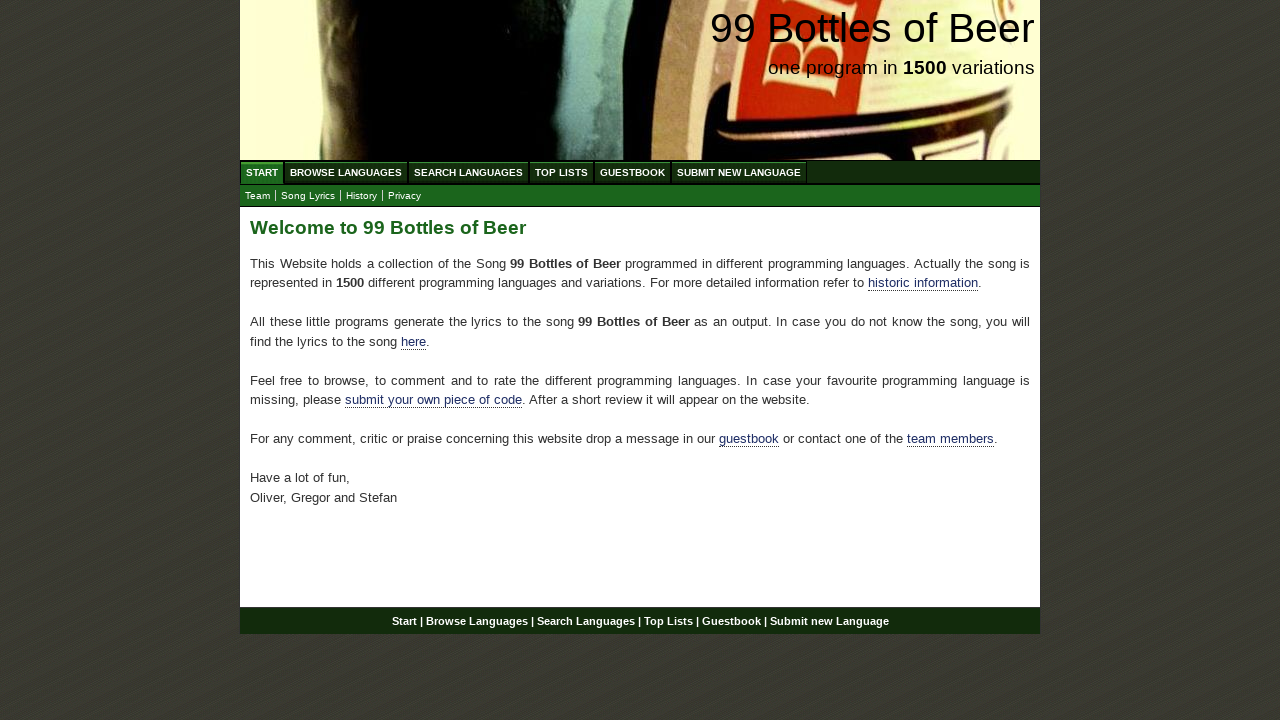

Clicked on the lyrics link in the navigation at (308, 196) on xpath=//a[@href='lyrics.html']
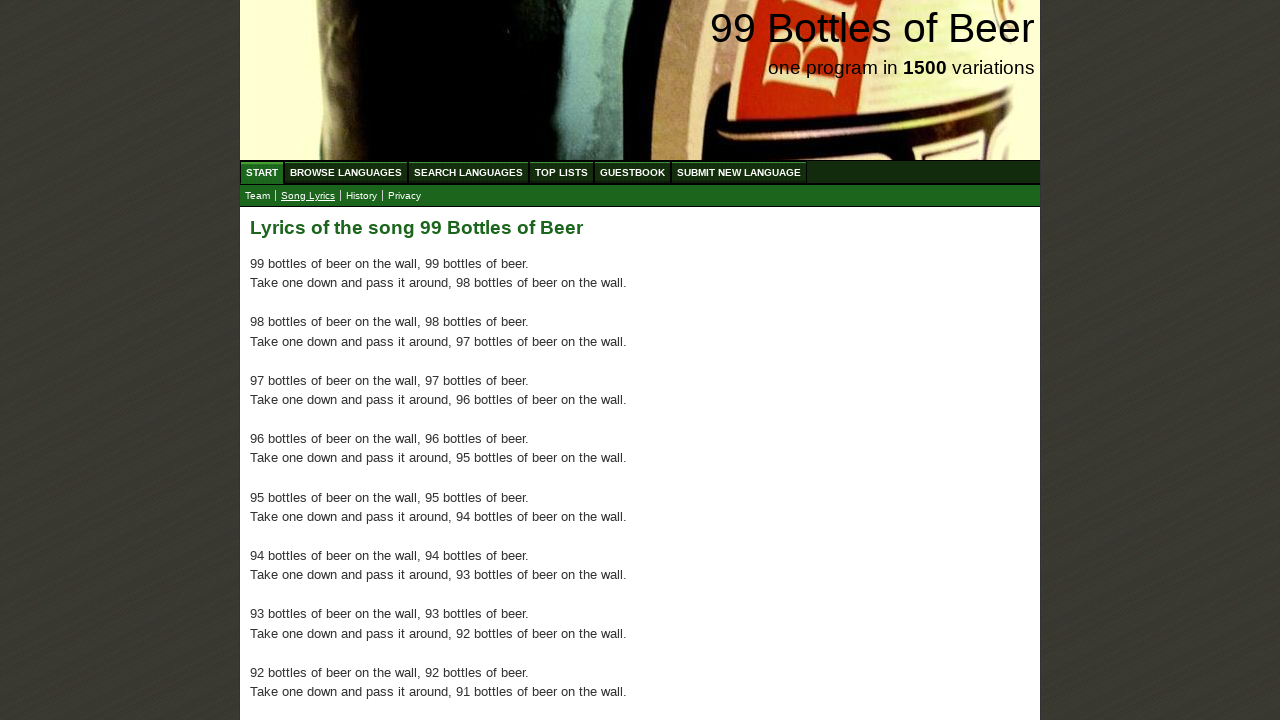

Lyrics page loaded and first paragraph is visible
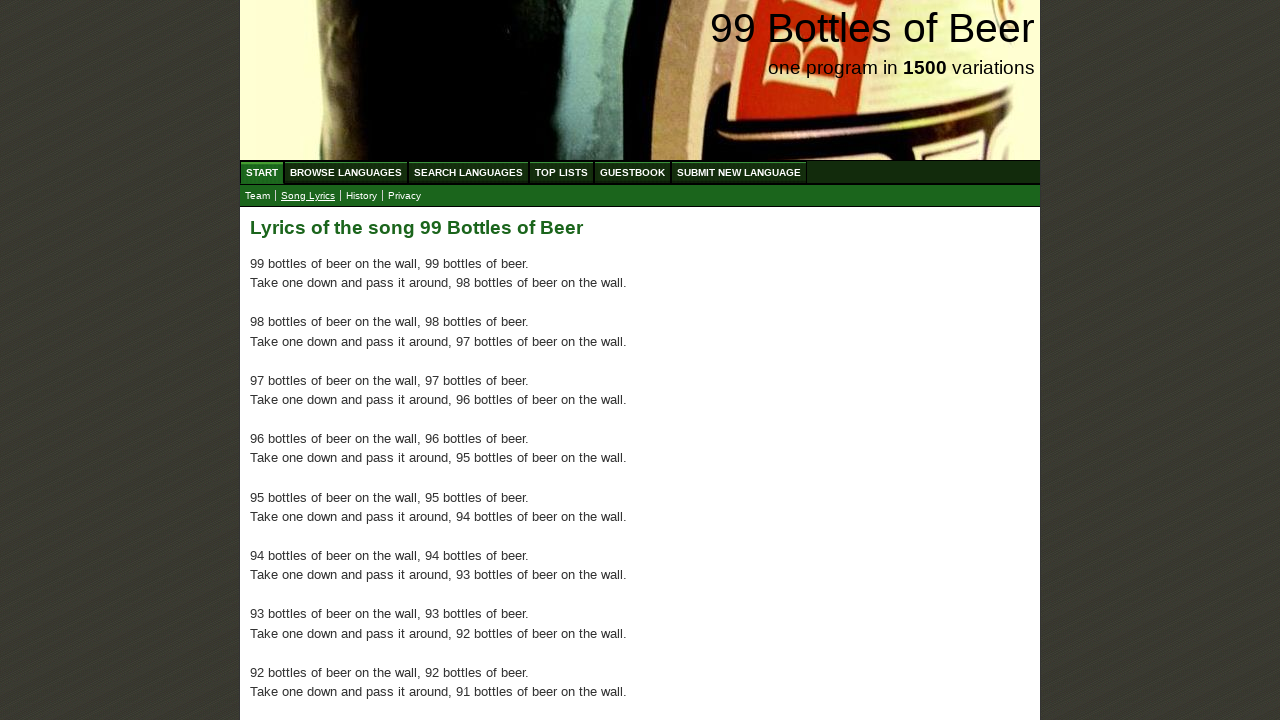

Verified all 100 paragraphs of '99 Bottles of Beer' song are displayed
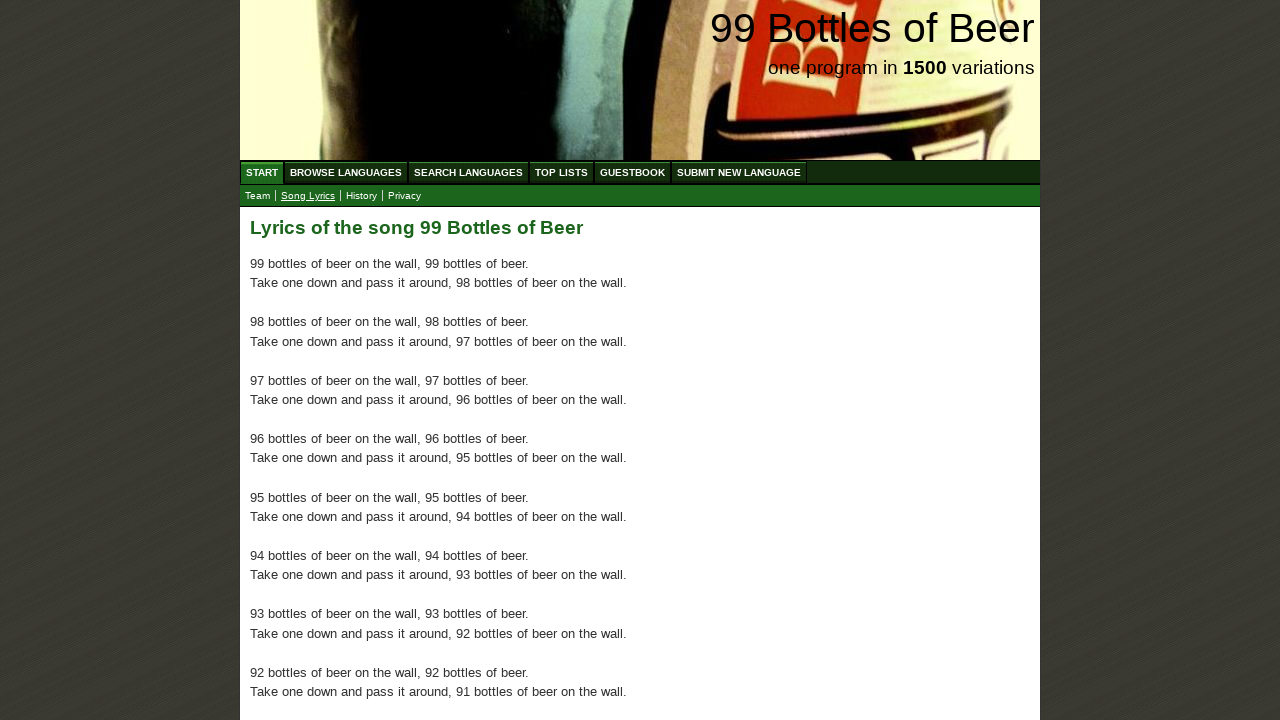

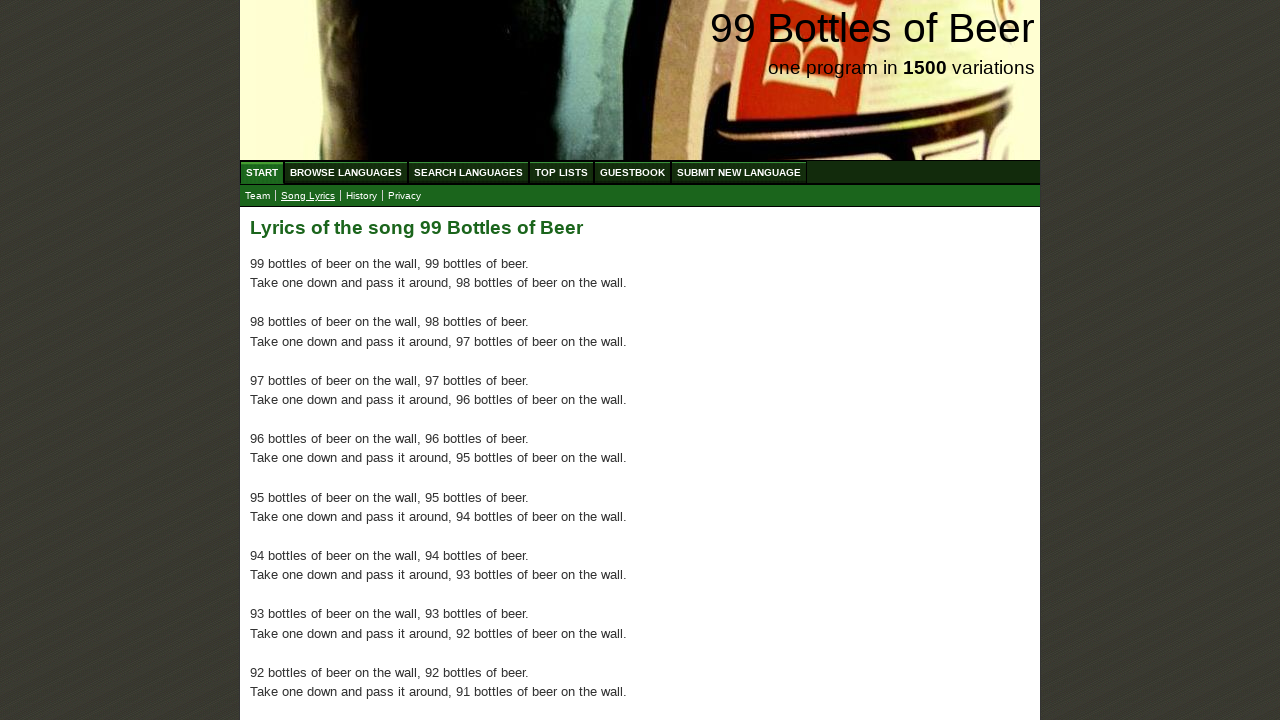